Clicks the references to animals button and verifies the success message appears

Starting URL: https://neuronpedia.org/gemma-scope#analyze

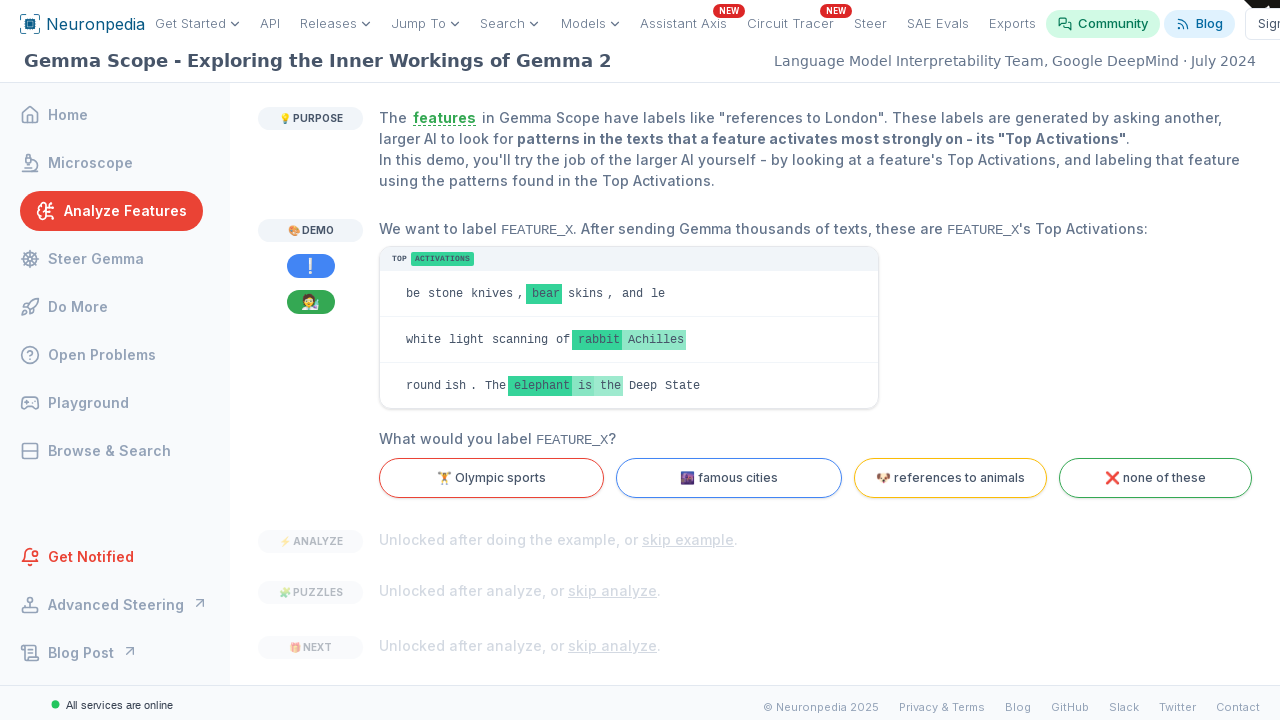

Clicked 'references to animals' button at (950, 478) on internal:text="references to animals"i
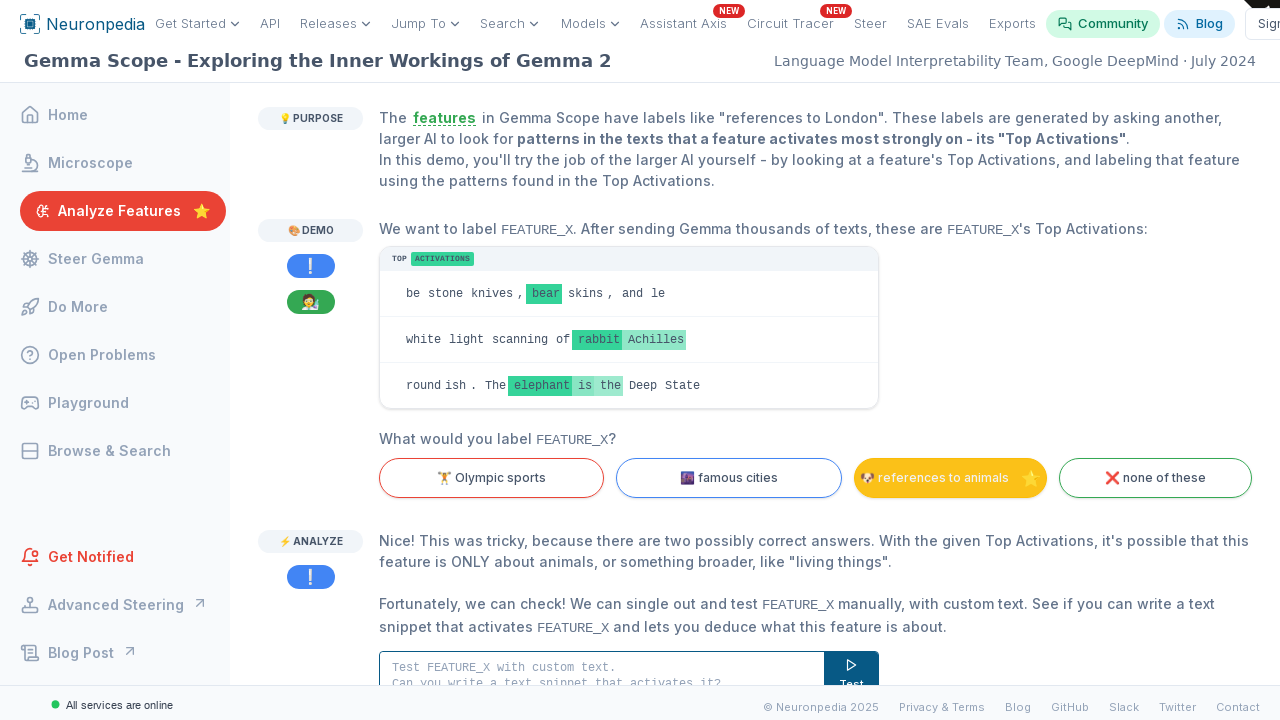

Verified success message appeared: 'Nice! This was tricky, because there are two possibly correct answers.'
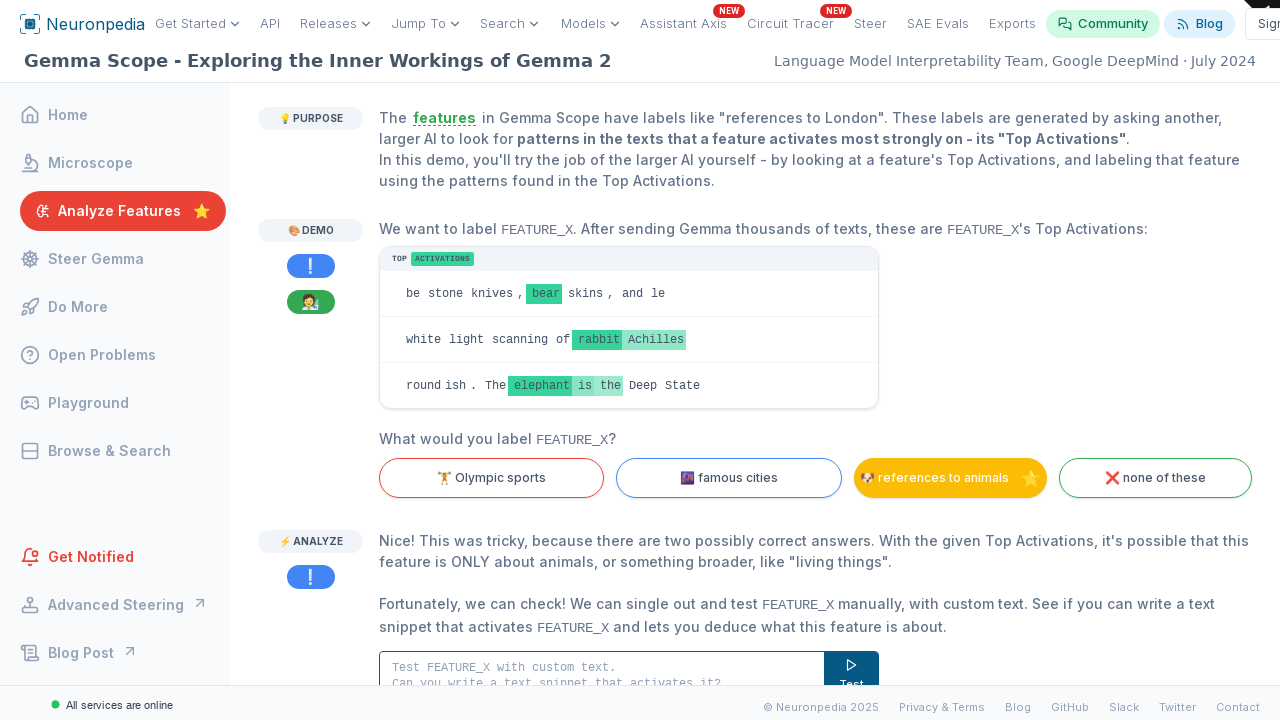

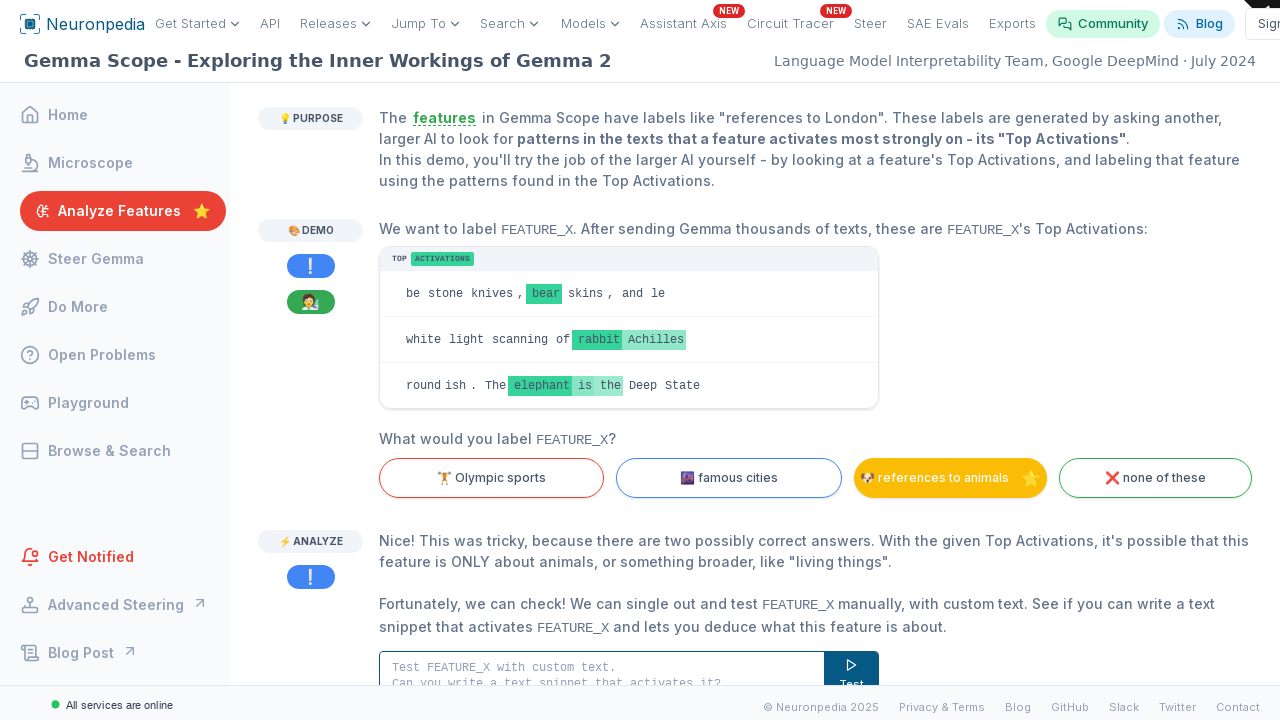